Tests W3Schools search functionality by entering "HTML Tutorial" in the search field and clicking the search button, then verifying navigation to the HTML Tutorial page

Starting URL: https://www.w3schools.com/

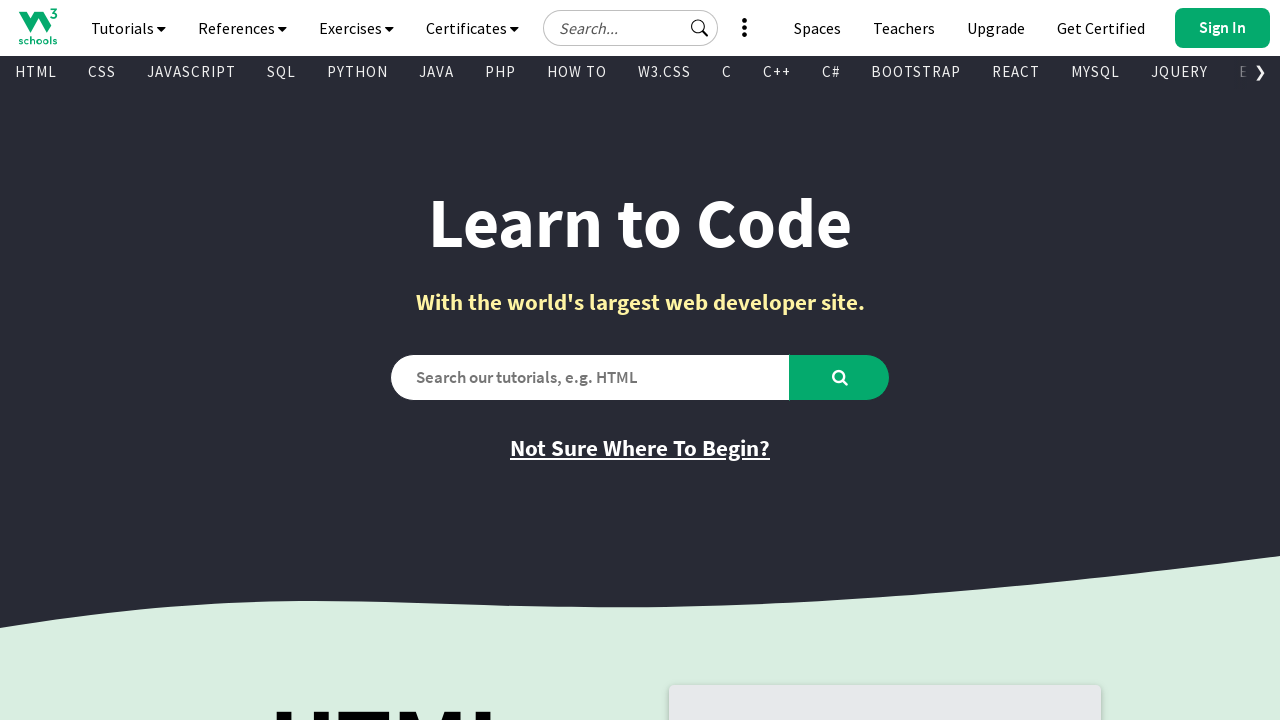

Filled search field with 'HTML Tutorial' on #search2
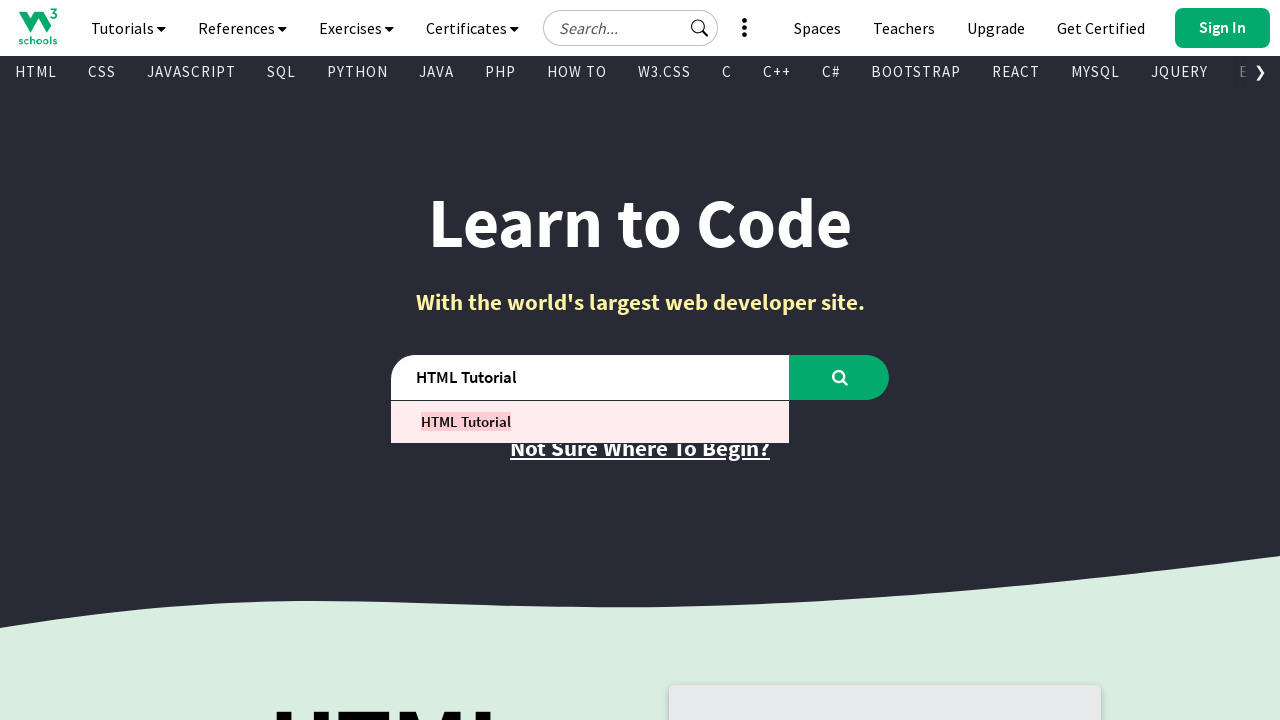

Clicked search button at (840, 377) on #learntocode_searchbtn
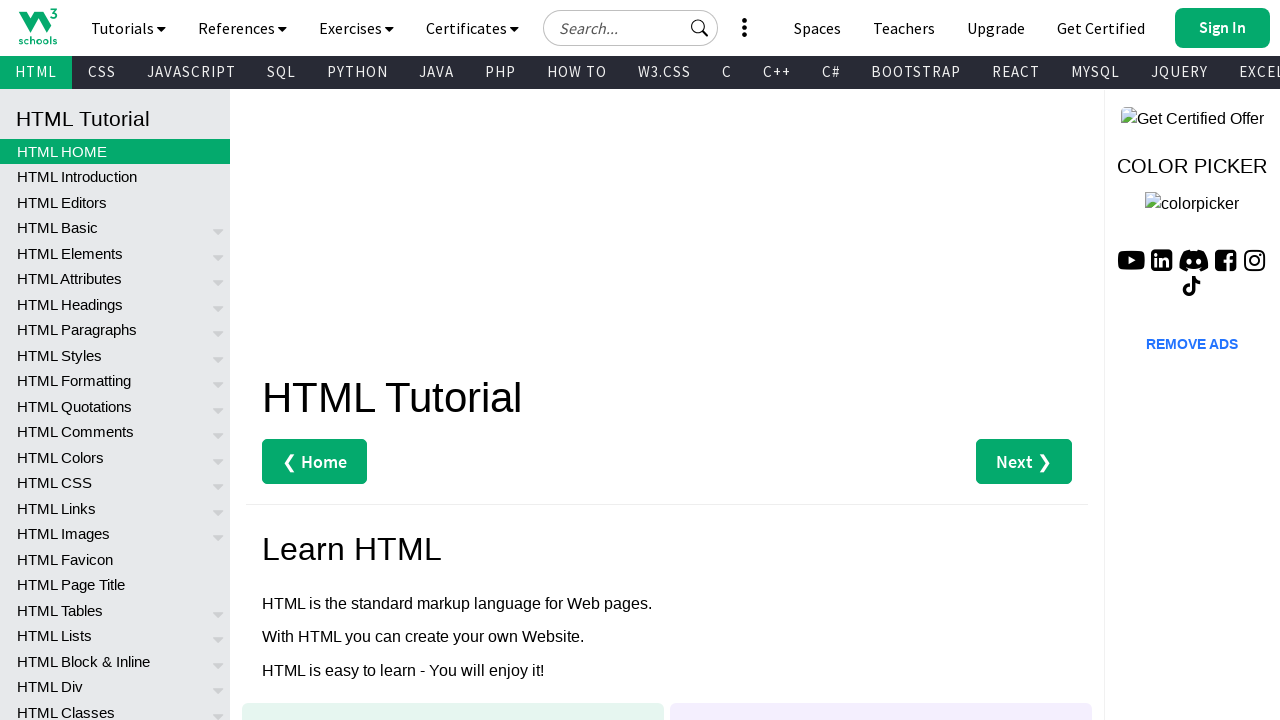

Waited for page to load
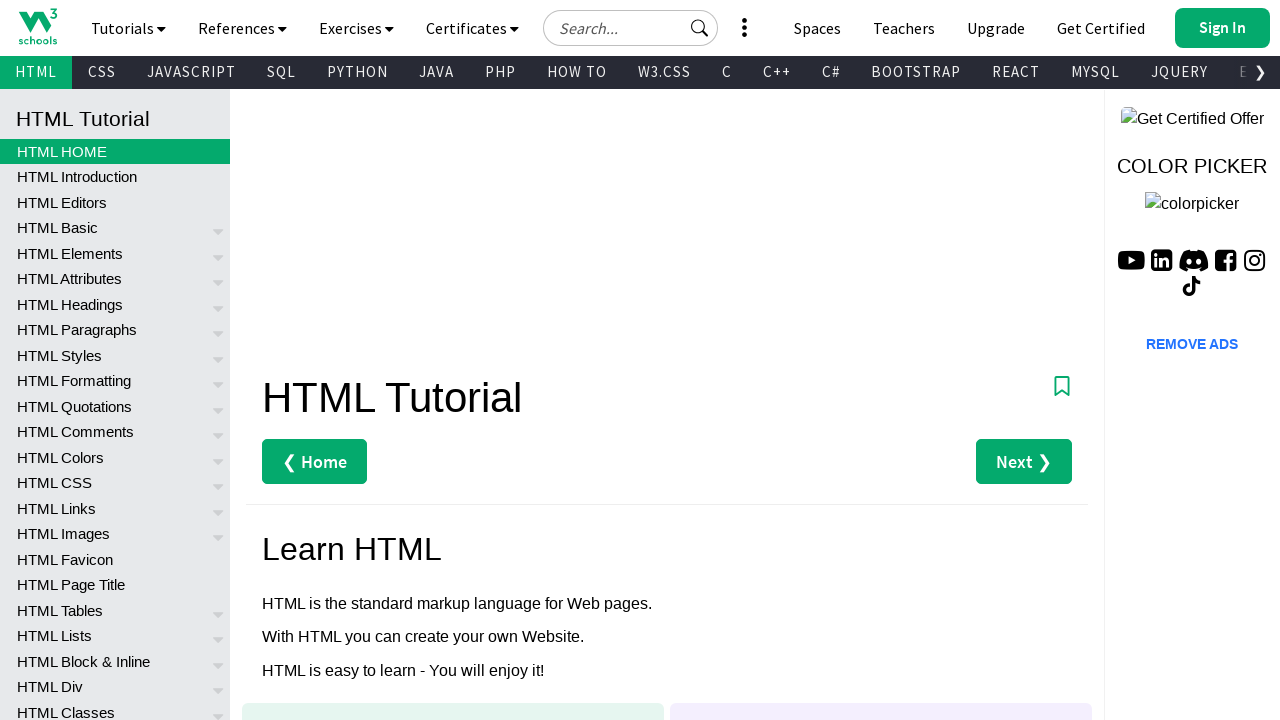

Verified page title is 'HTML Tutorial'
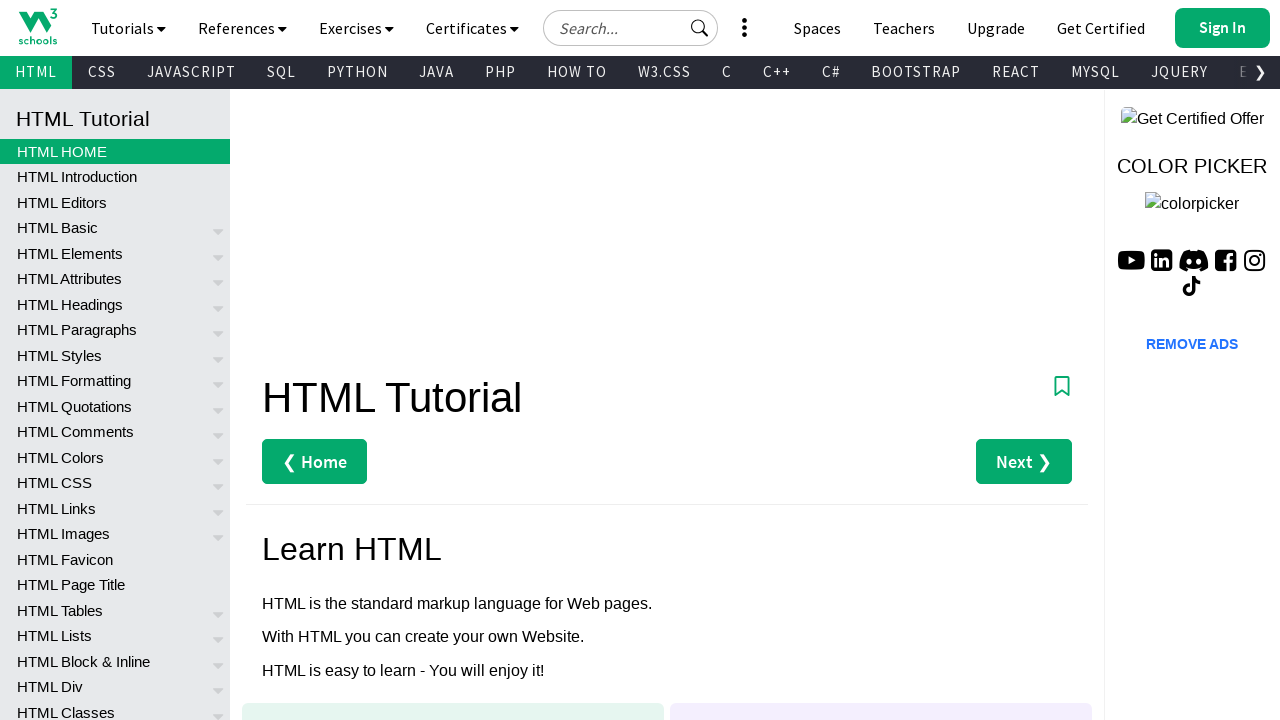

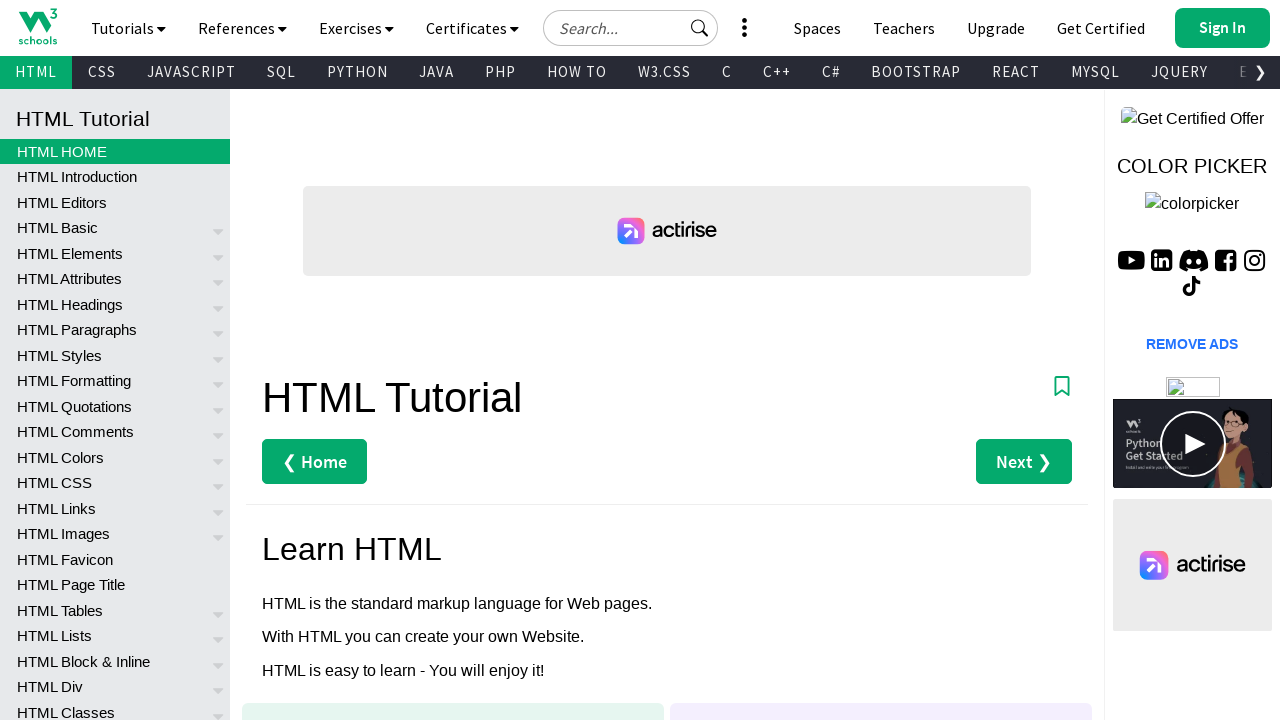